Launches the Bajaj Auto website and verifies the page loads successfully

Starting URL: https://www.bajajauto.com/

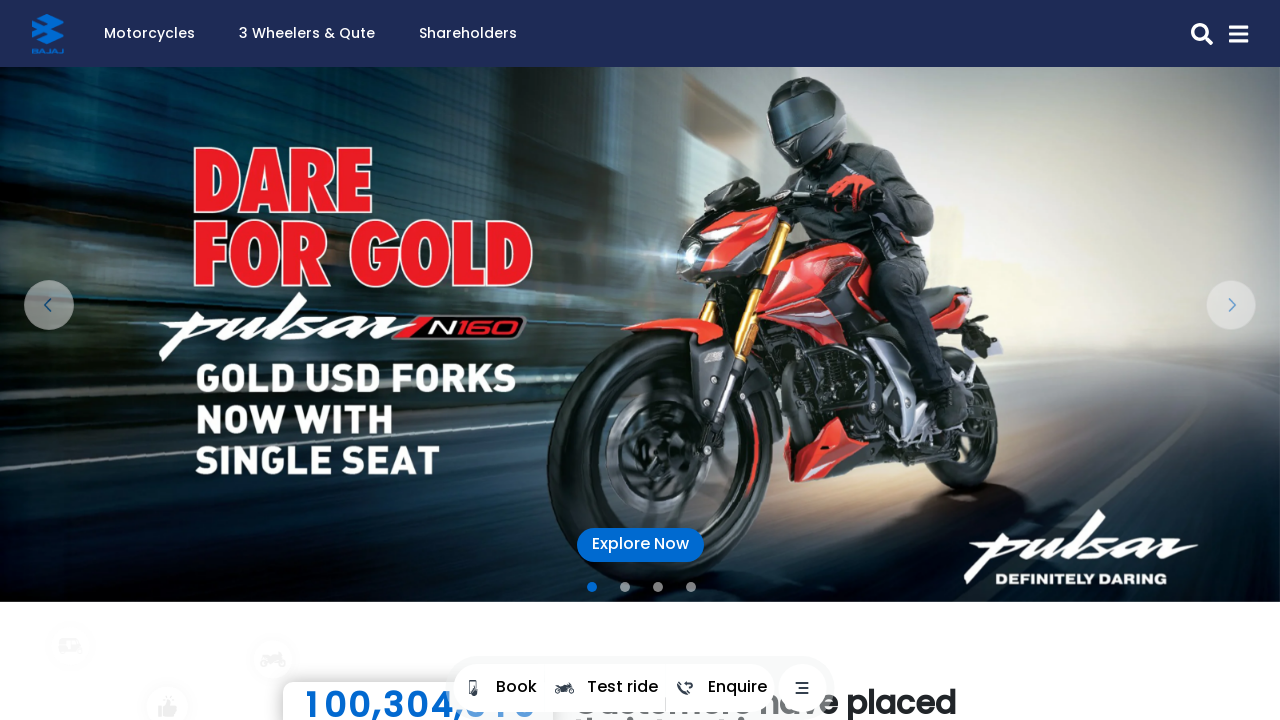

Waited for Bajaj Auto website to load (domcontentloaded state)
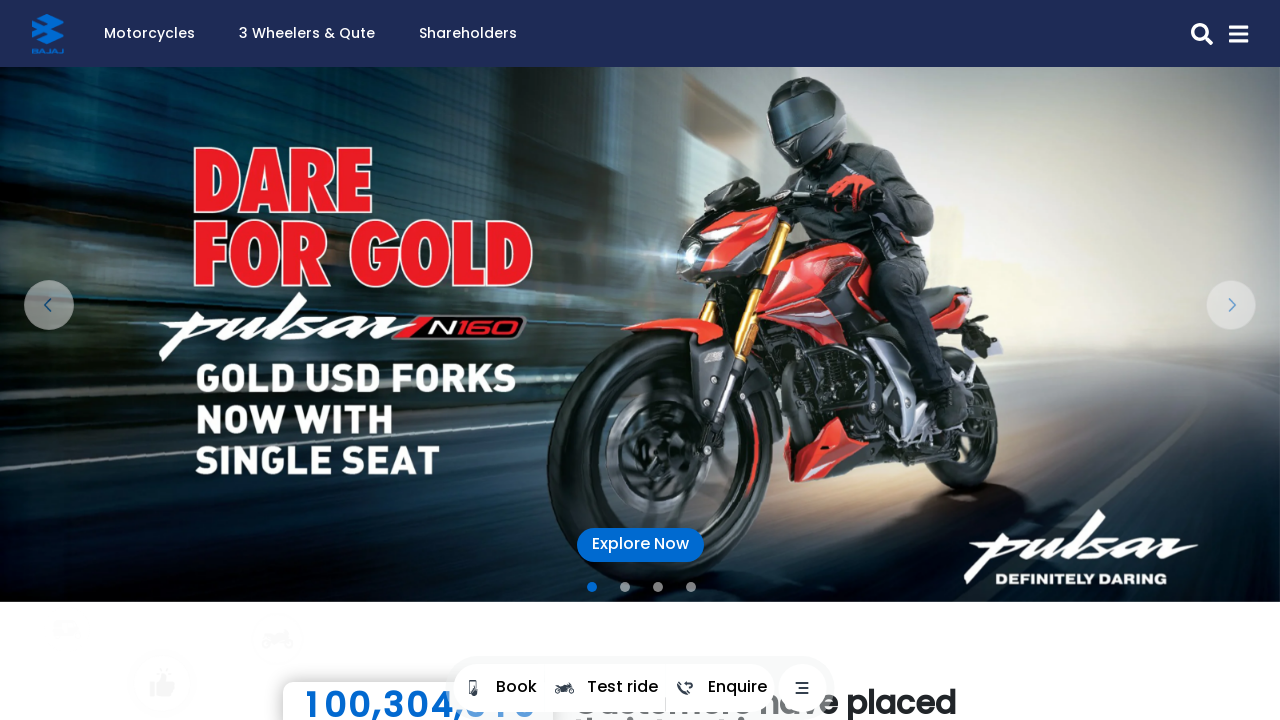

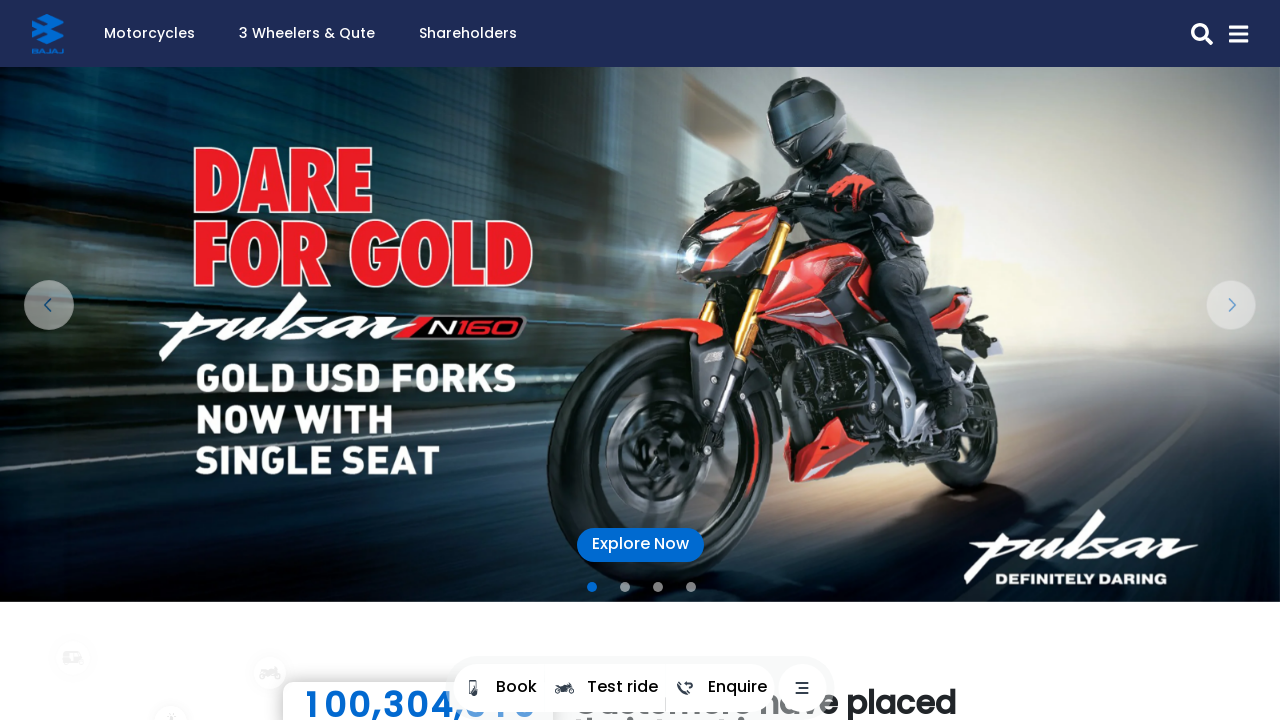